Verifies that the OrangeHRM homepage loads correctly and has the expected title

Starting URL: https://opensource-demo.orangehrmlive.com/

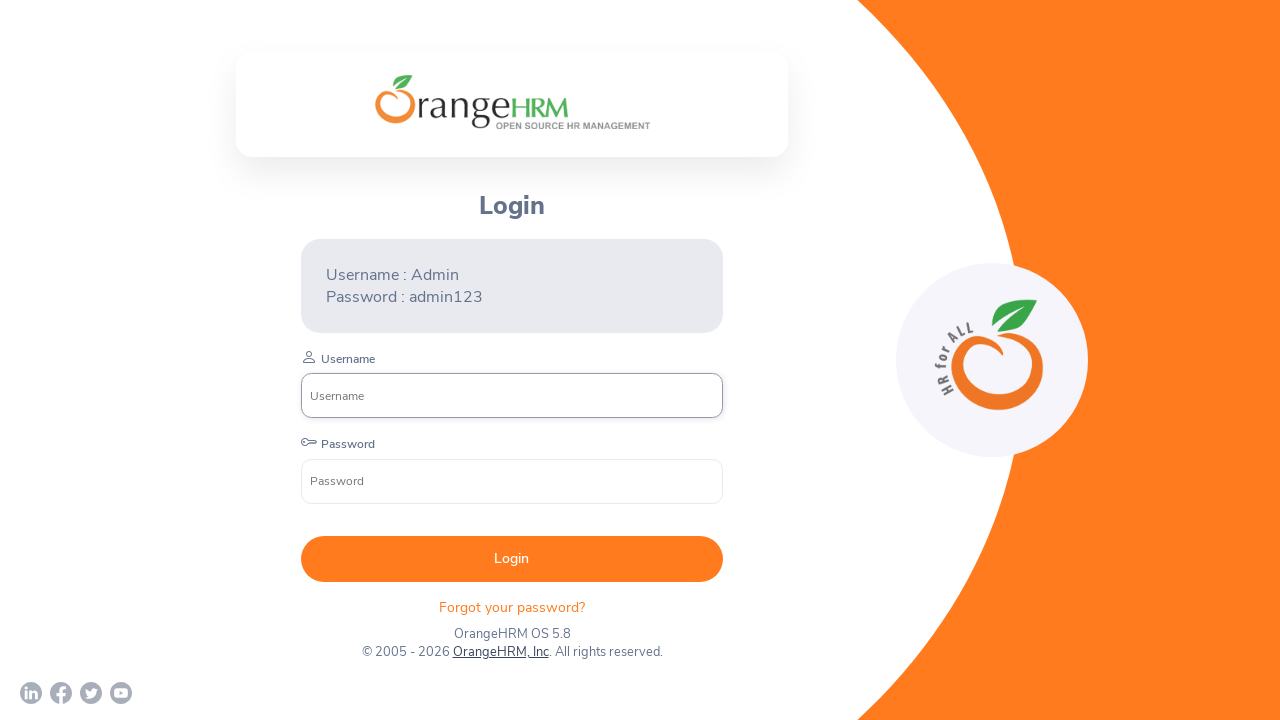

Navigated to OrangeHRM homepage
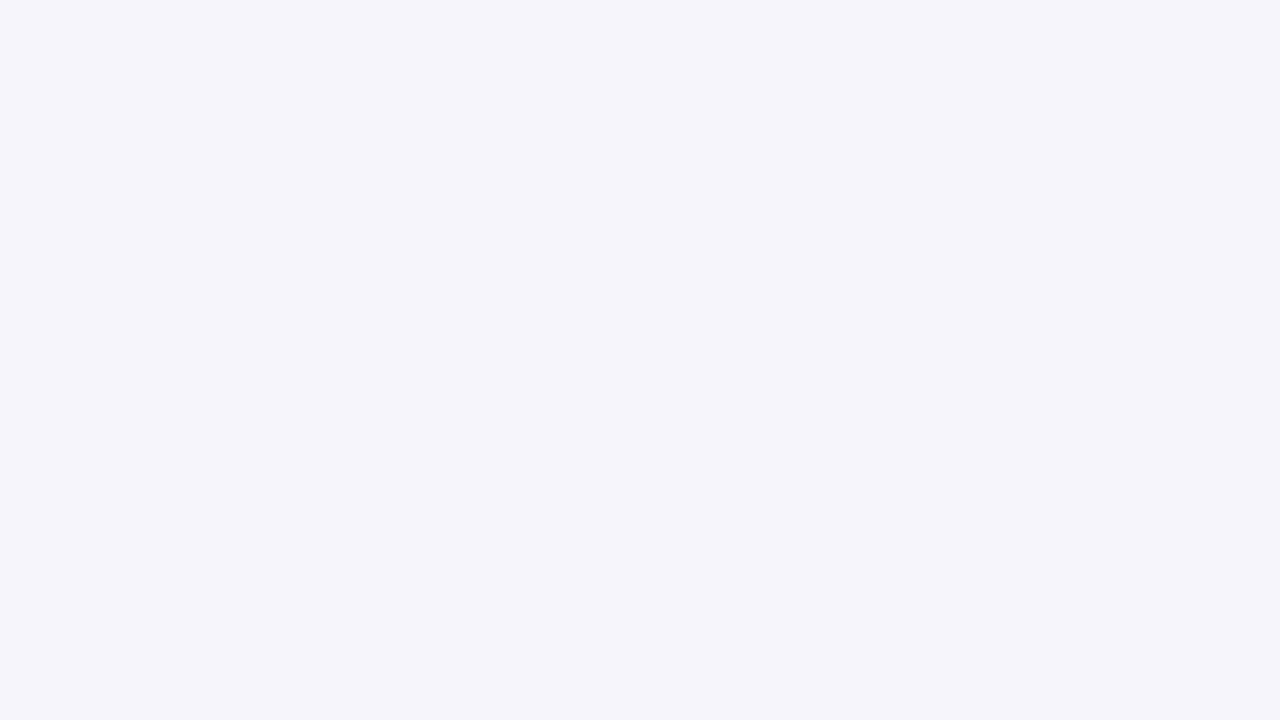

Waited for page to fully load (networkidle)
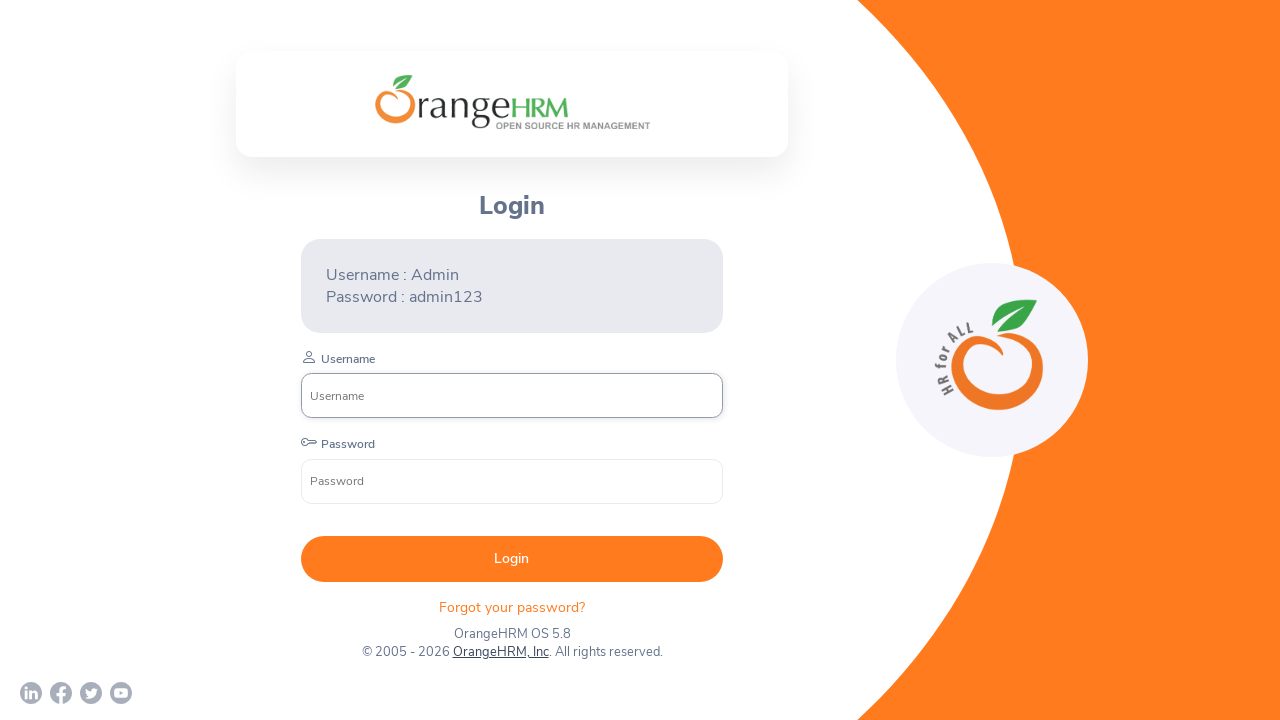

Verified page title is 'OrangeHRM'
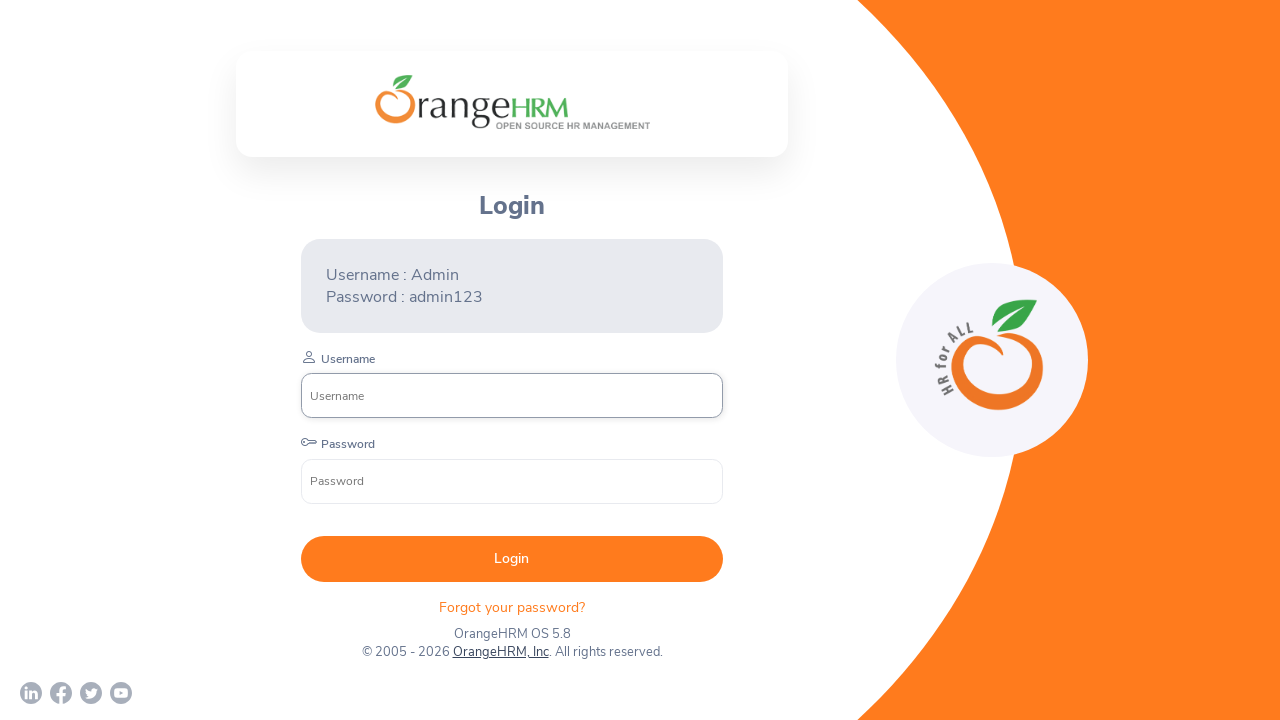

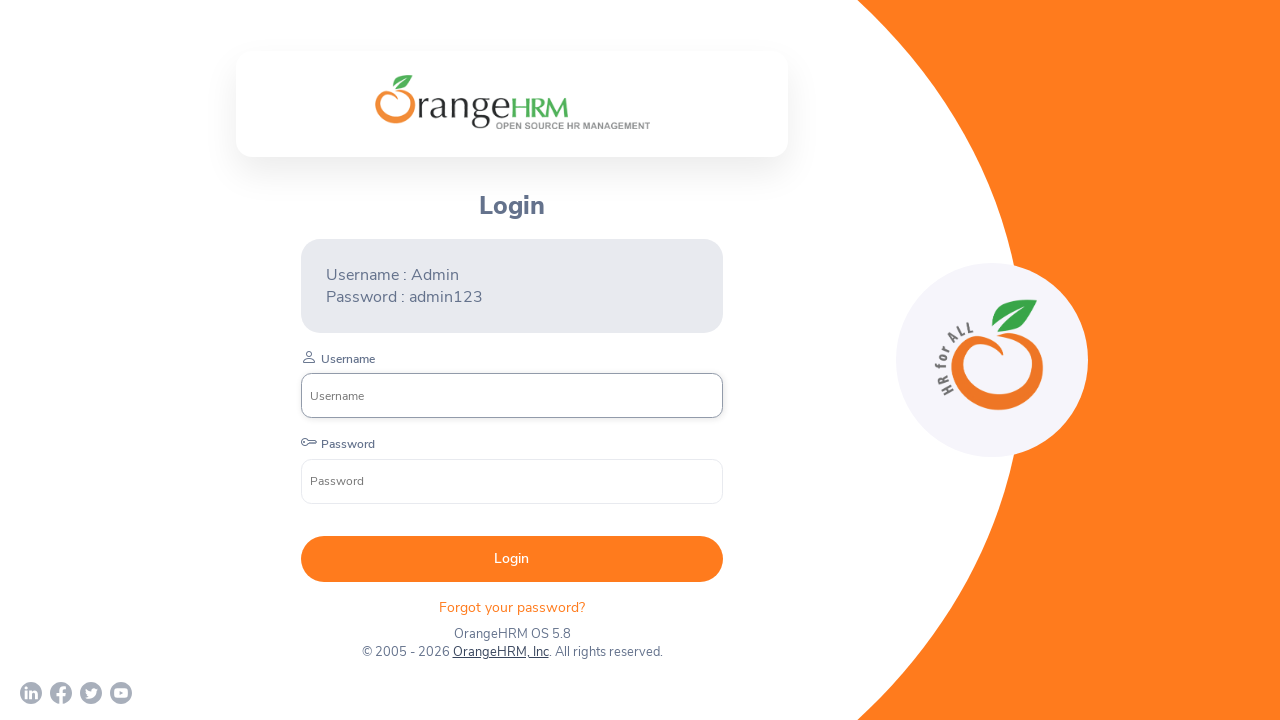